Tests the Mobile Number input field by verifying it's displayed and entering a phone number

Starting URL: https://demoqa.com/automation-practice-form

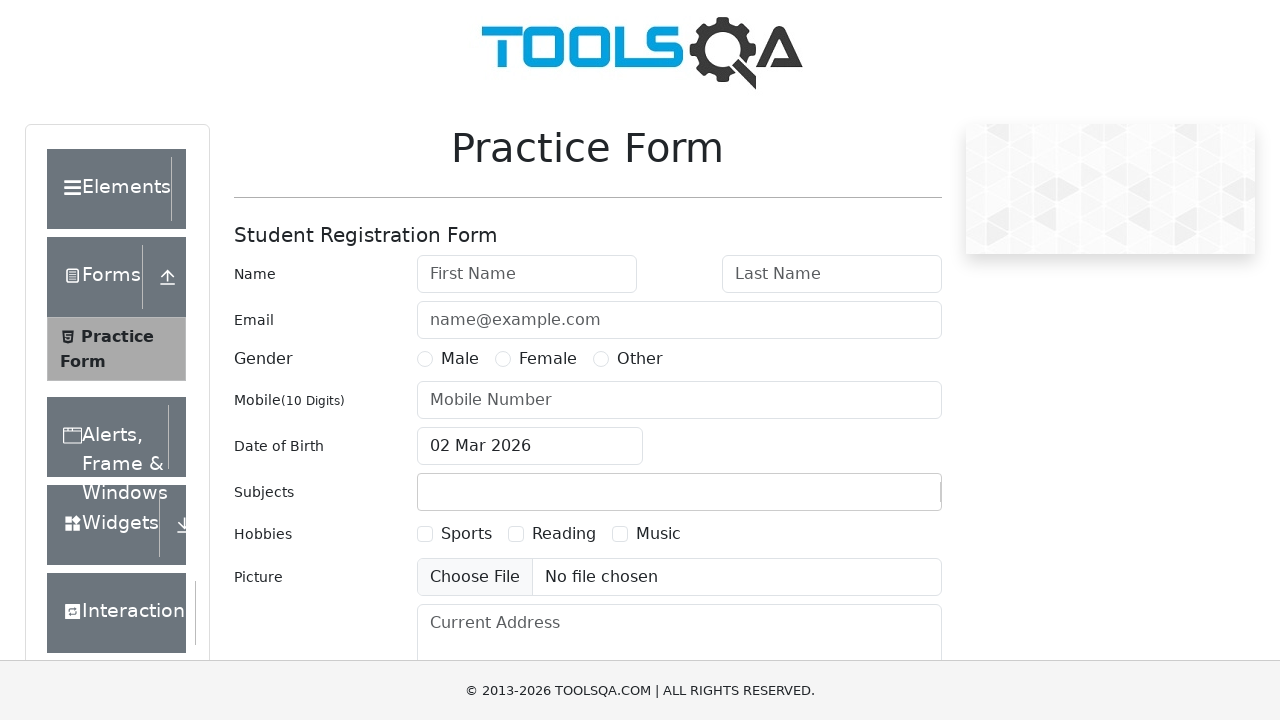

Mobile Number input field is now visible
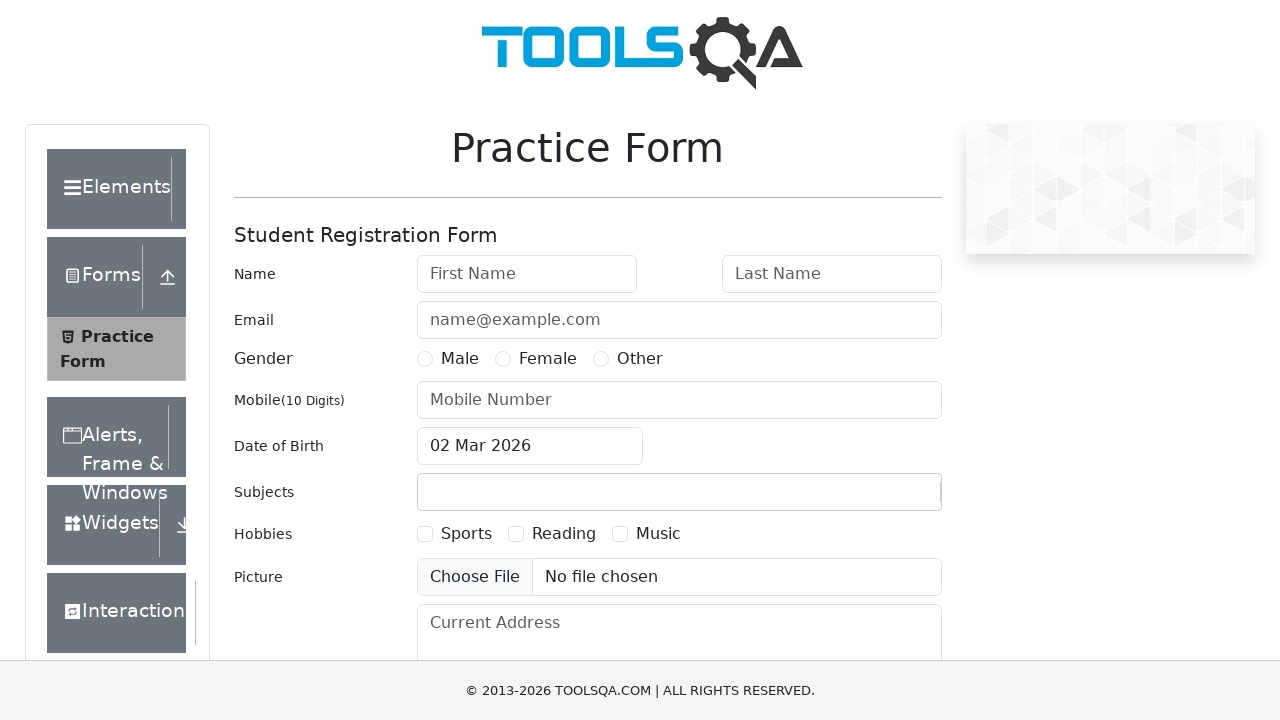

Entered phone number '848484' into Mobile Number field on #userNumber
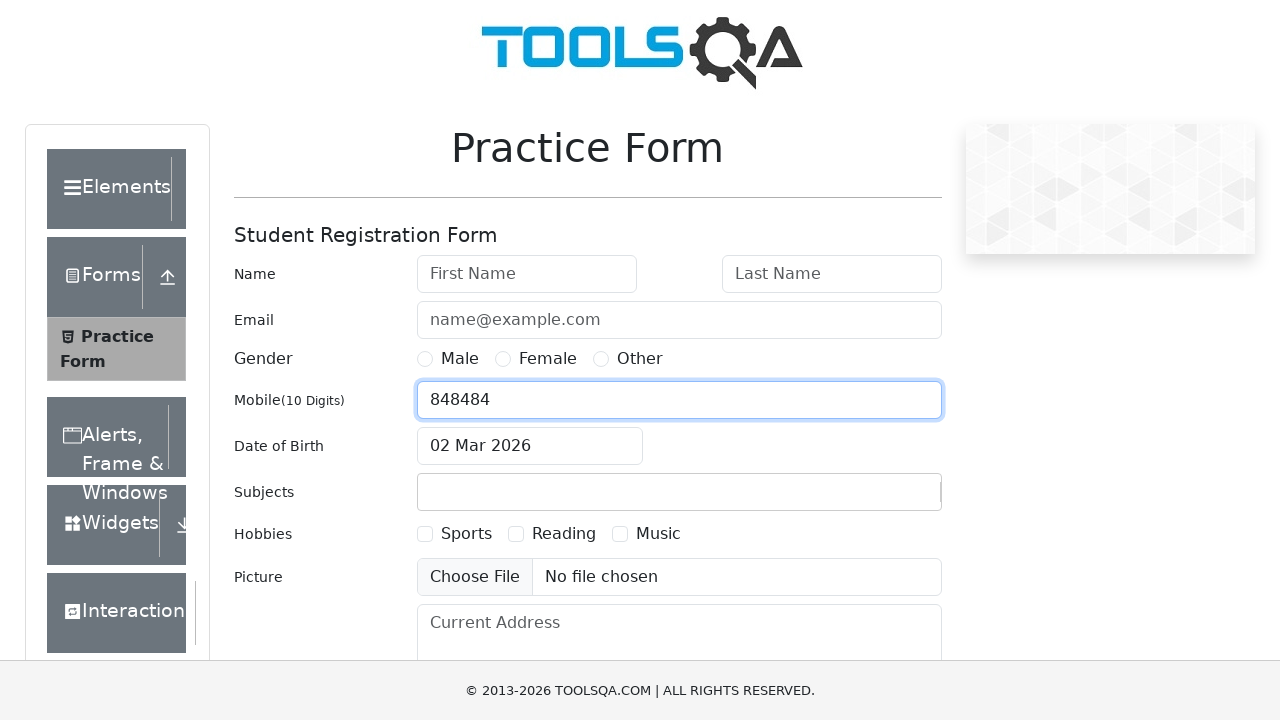

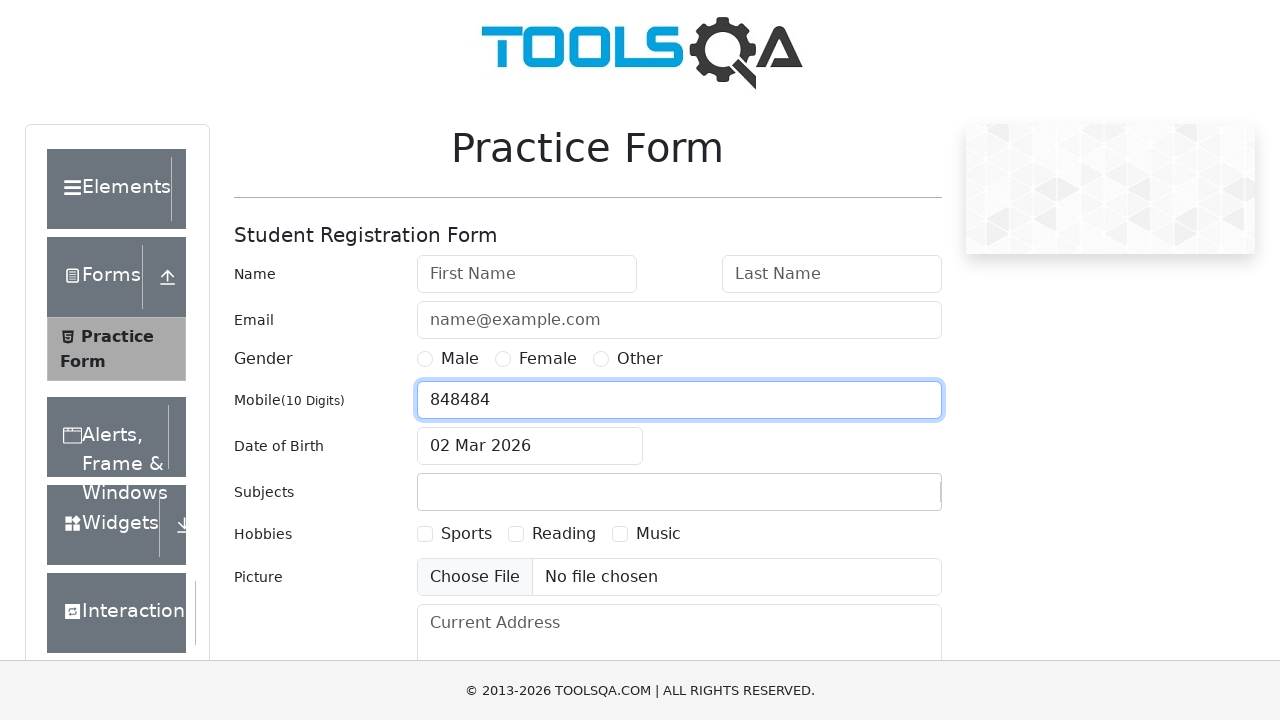